Tests drag and drop functionality by dragging element A to element B's position and verifying the elements have swapped

Starting URL: https://the-internet.herokuapp.com/drag_and_drop

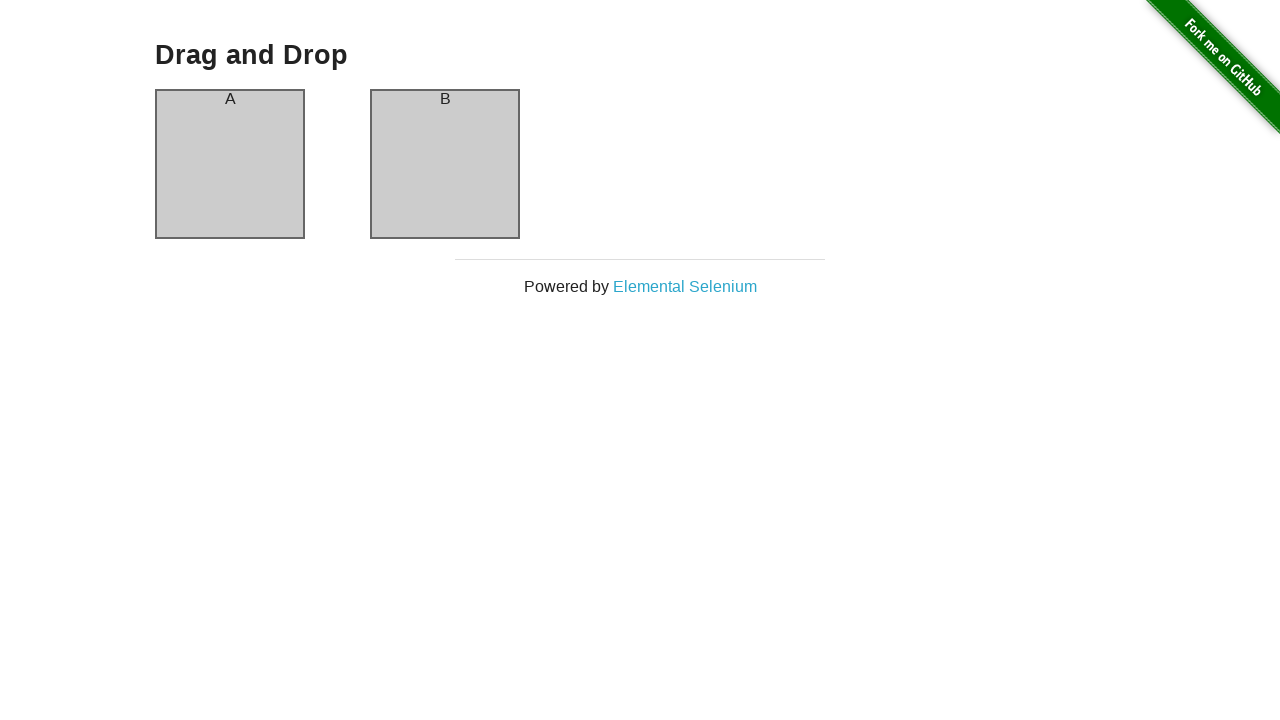

Located source element (column-a)
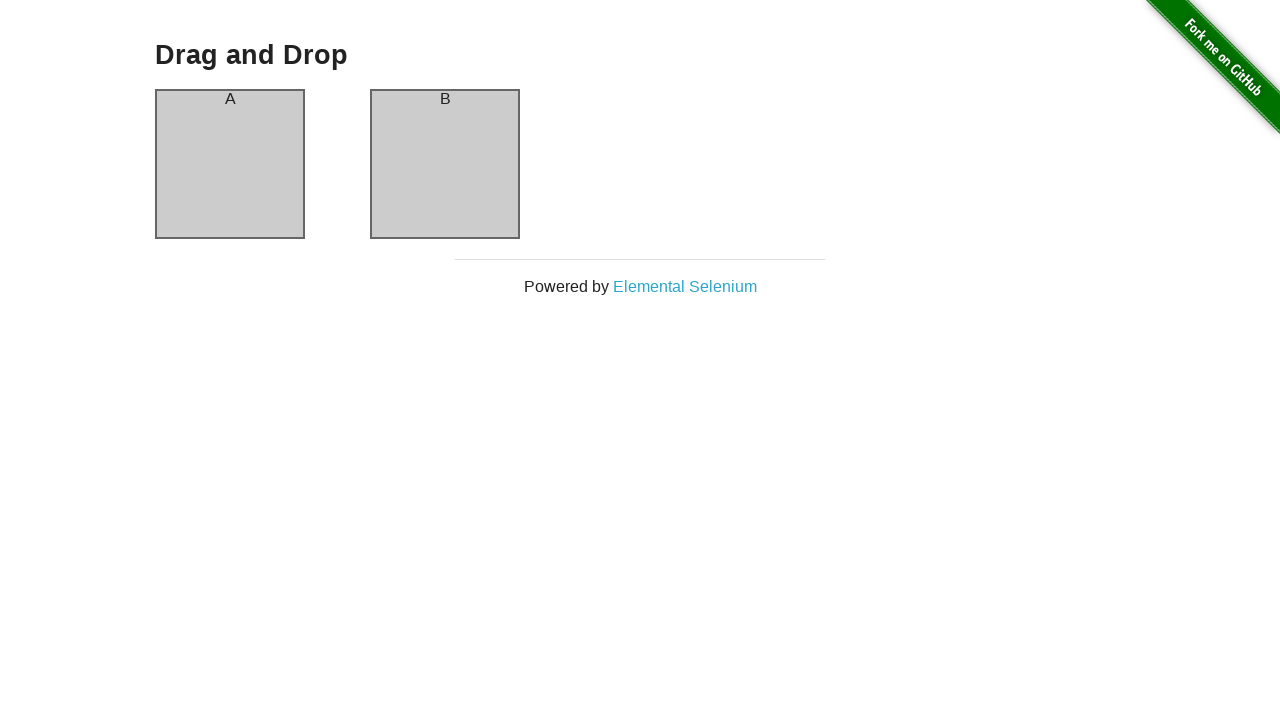

Located target element (column-b)
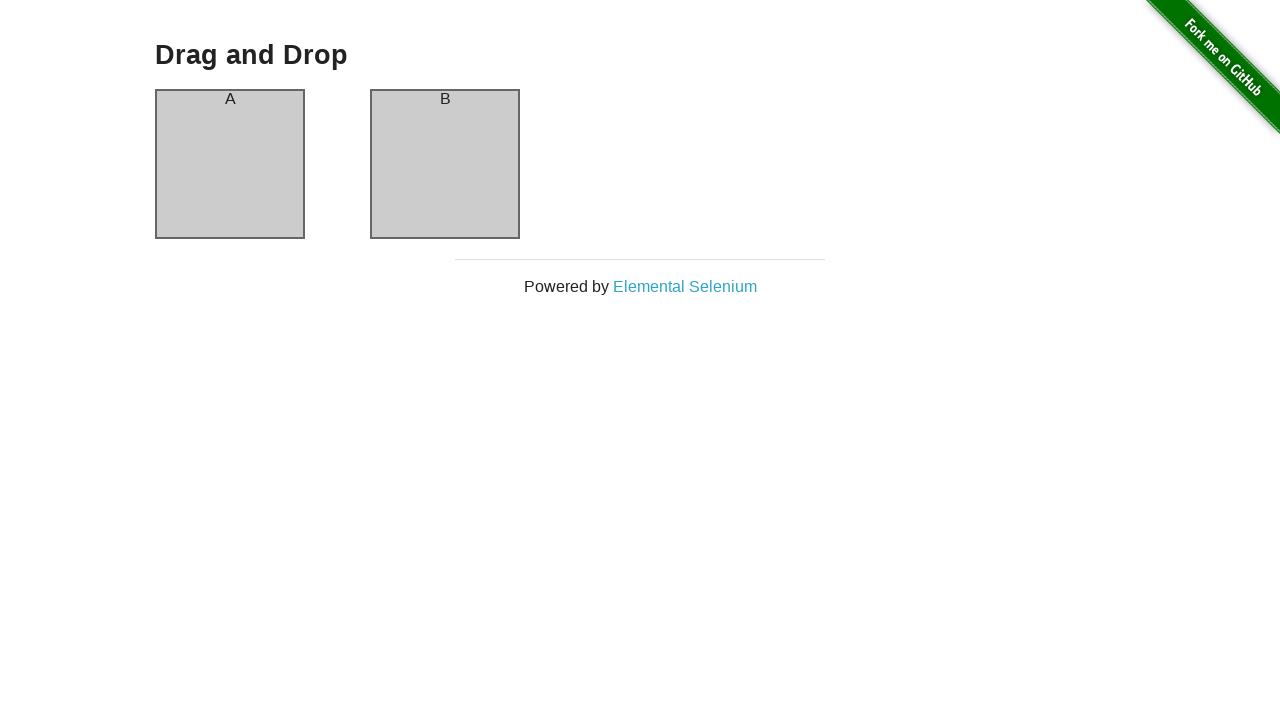

Dragged element A to element B's position at (445, 164)
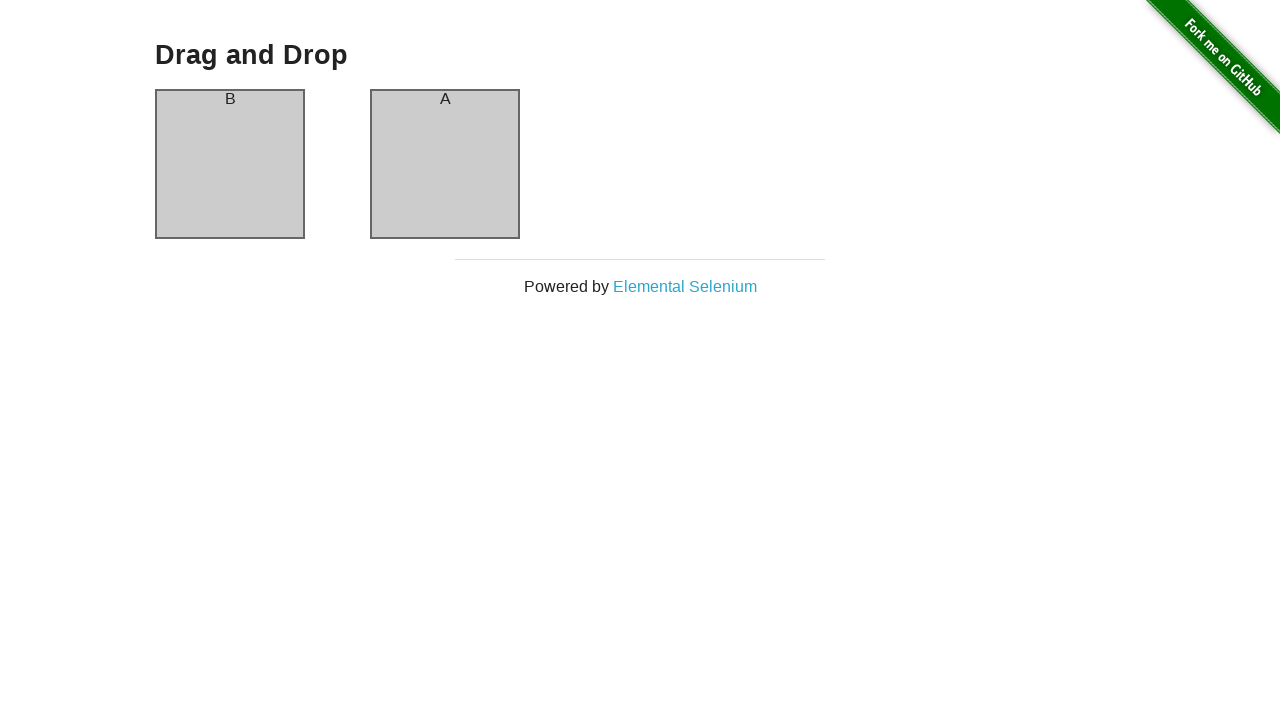

Verified column-a now contains 'B'
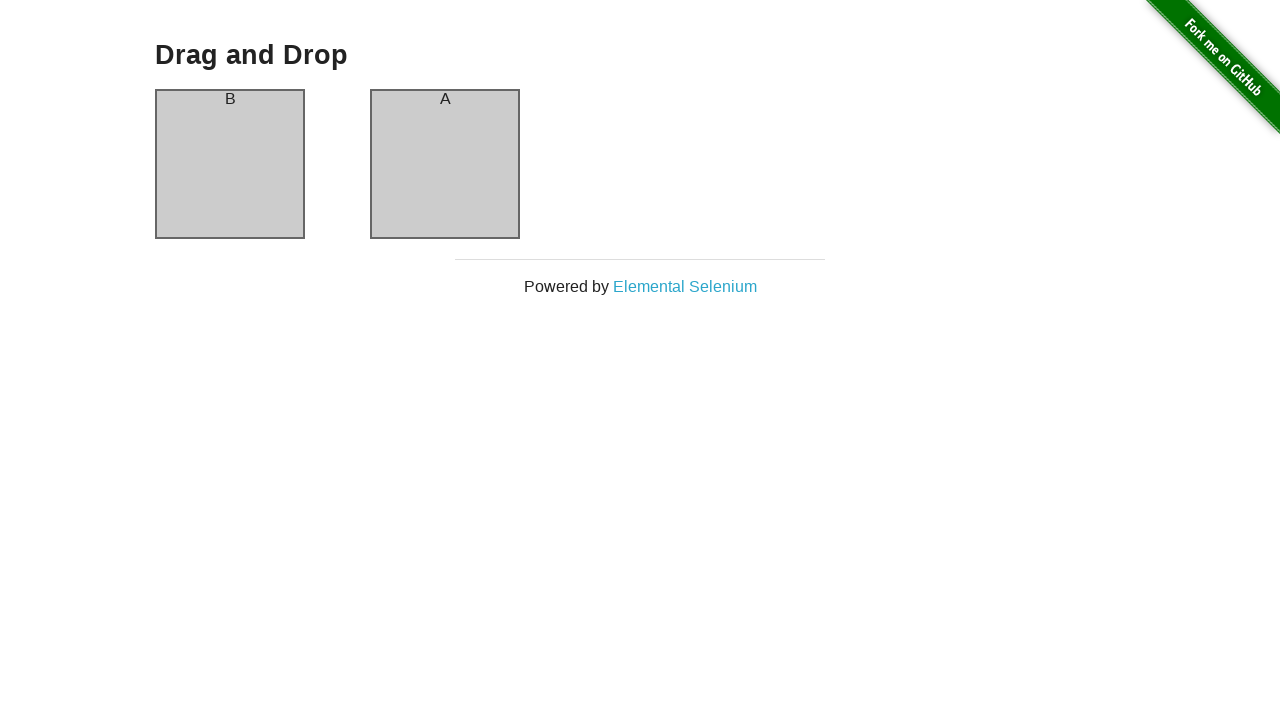

Verified column-b now contains 'A' - drag and drop successful
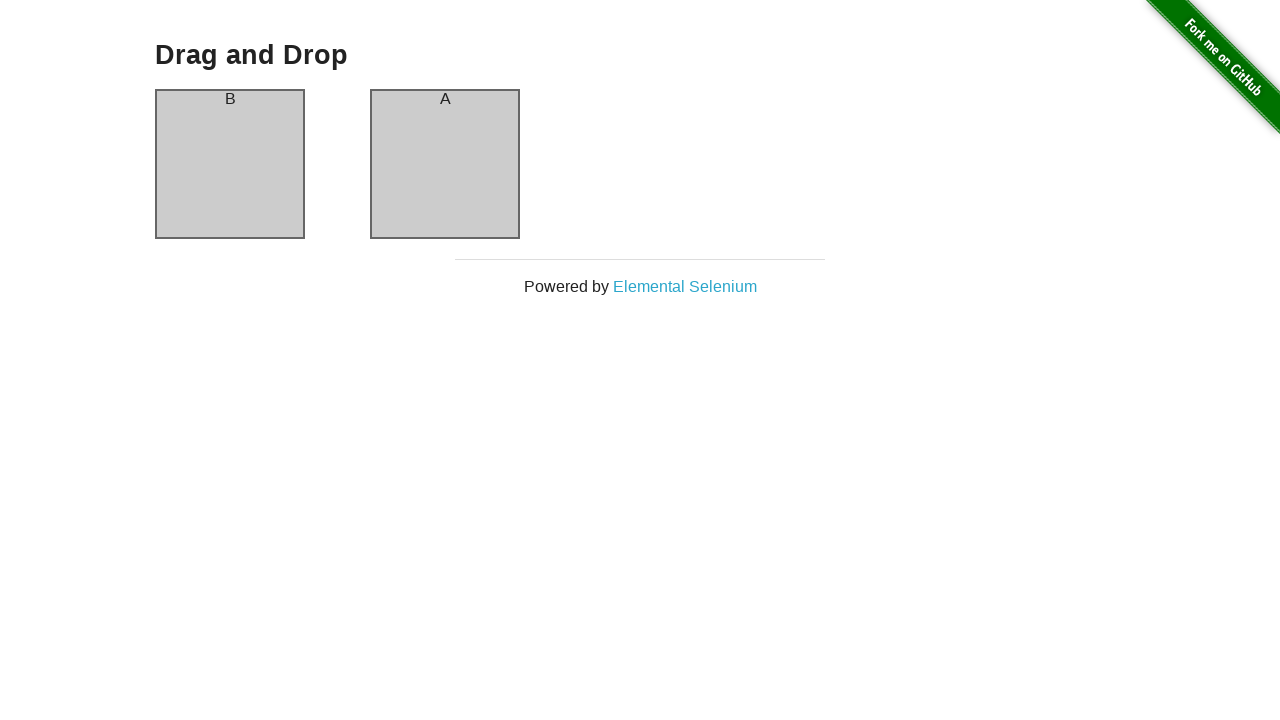

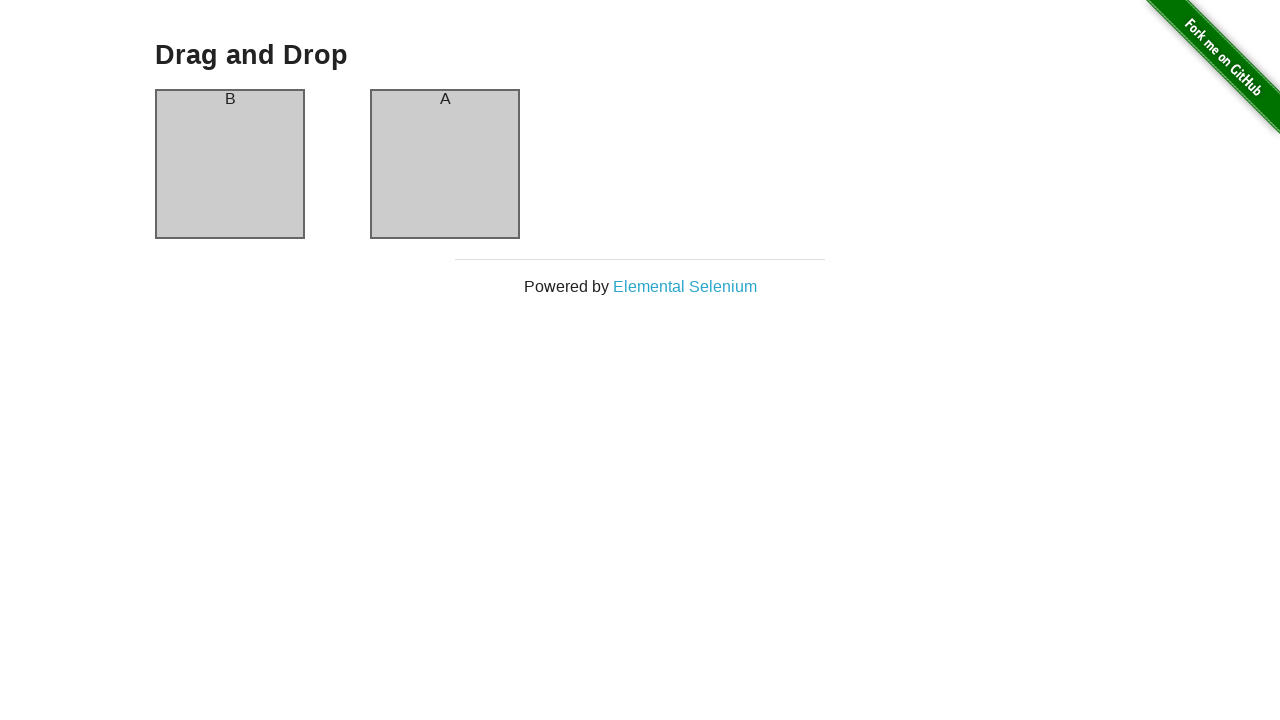